Tests a text box form by filling in user name, email, current address, and permanent address fields, then submitting the form.

Starting URL: https://demoqa.com/text-box

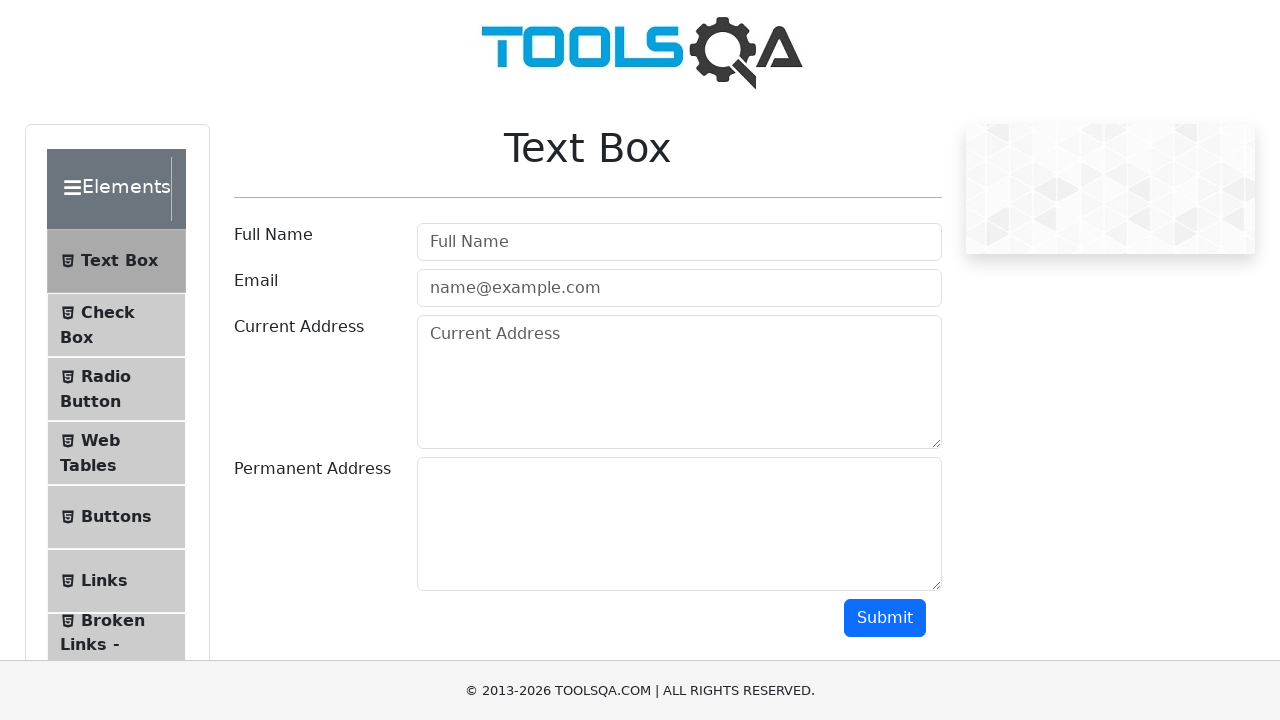

Filled username field with 'Bharani' on #userName
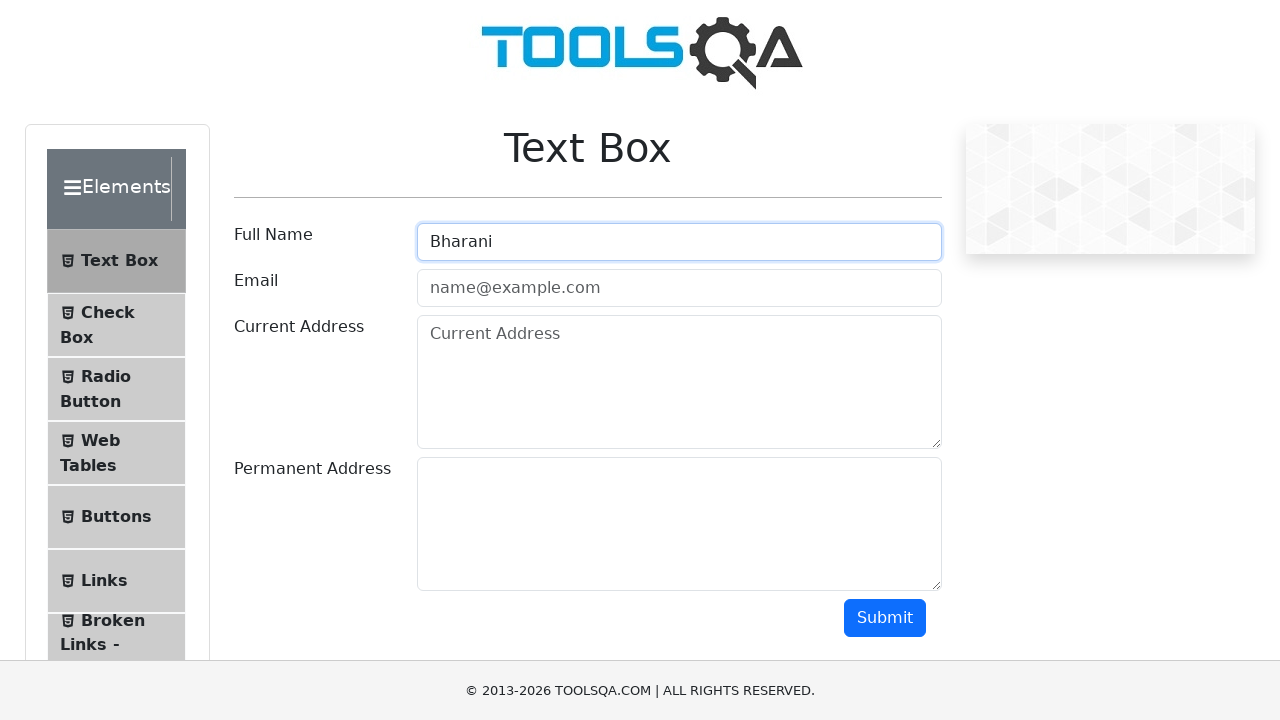

Filled email field with 'bharaniravi789@gmail.com' on #userEmail
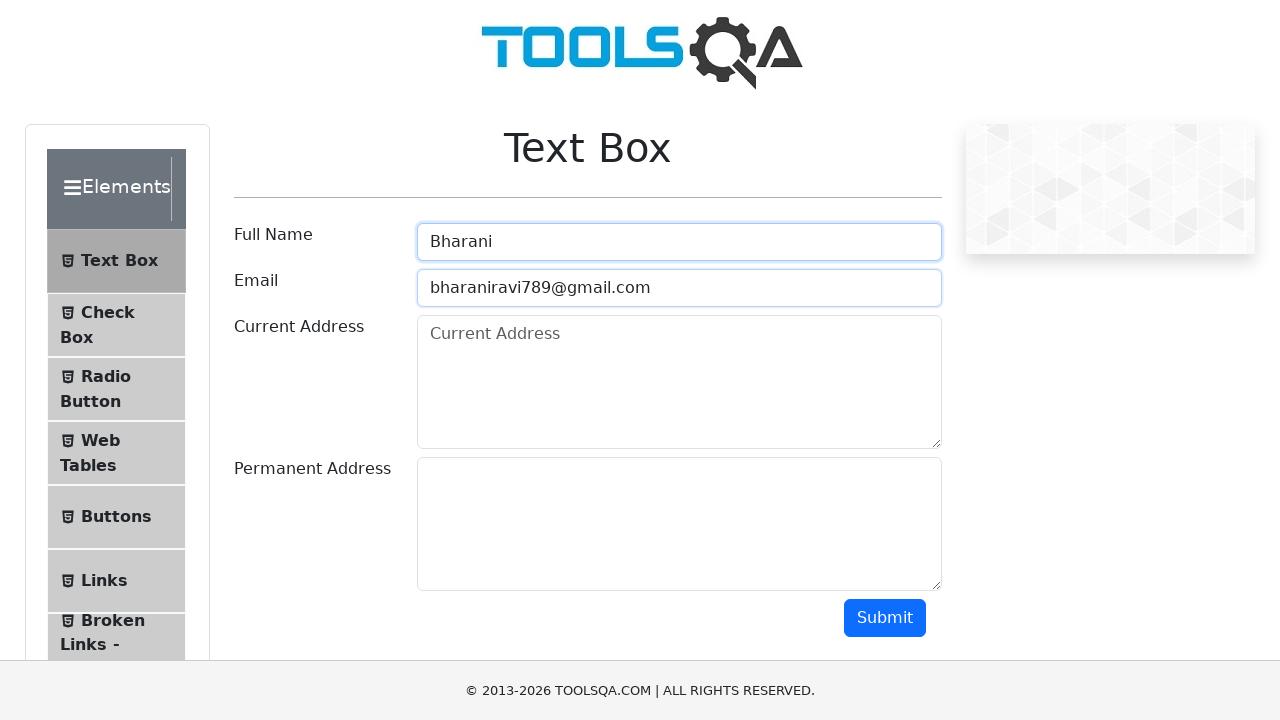

Filled current address field with '92,Mugil street,Arul velavannagar' on #currentAddress
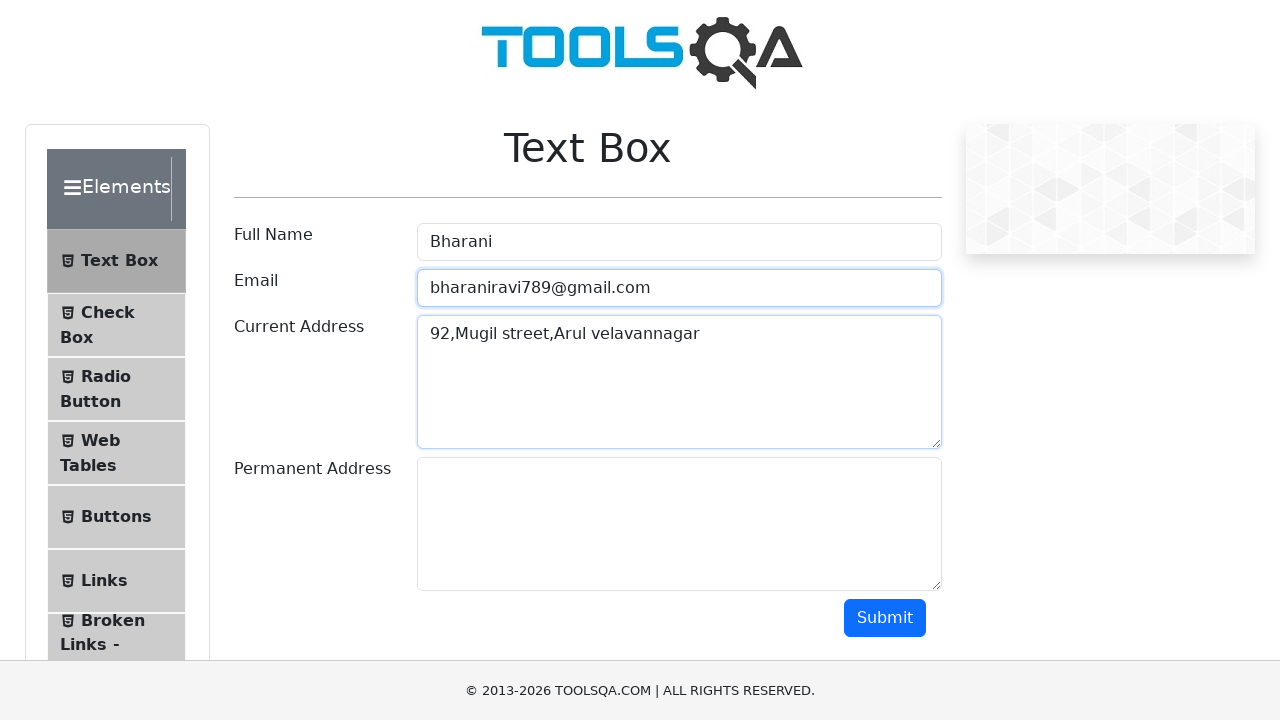

Filled permanent address field with '92,Mugil street,Arul velavannagar' on #permanentAddress
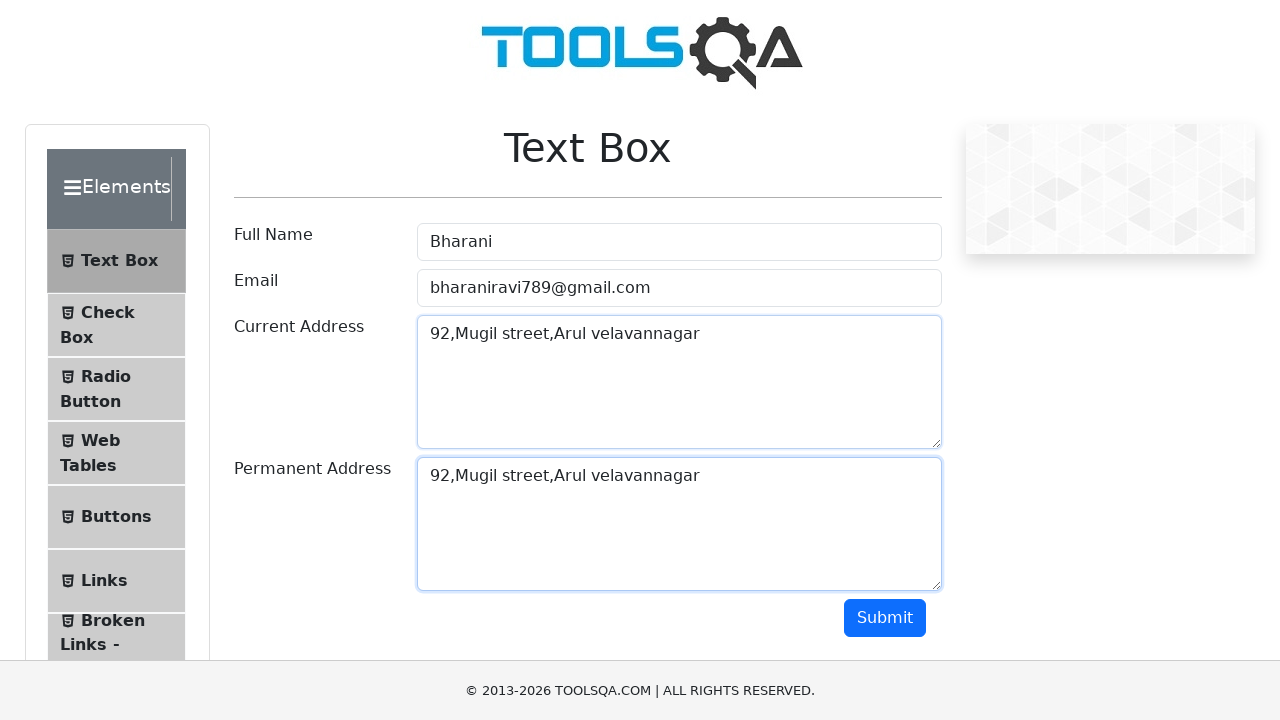

Clicked Submit button to submit the text box form at (885, 618) on internal:role=button[name="Submit"i]
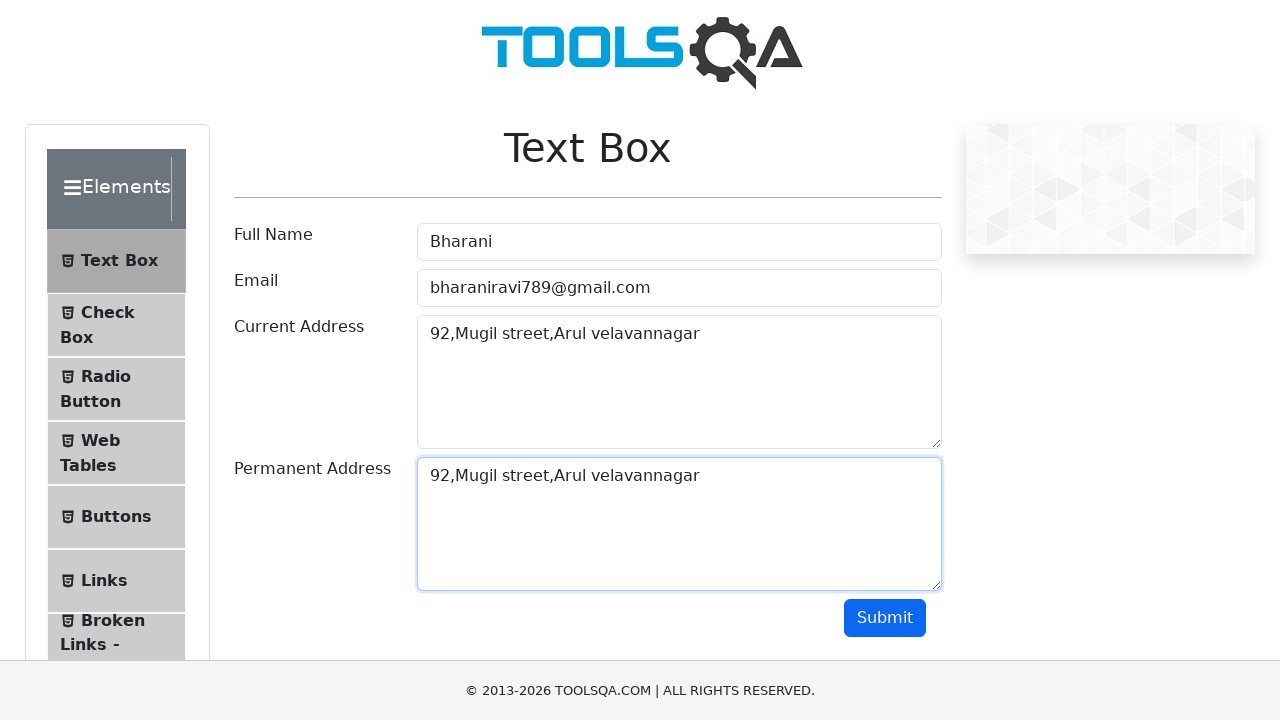

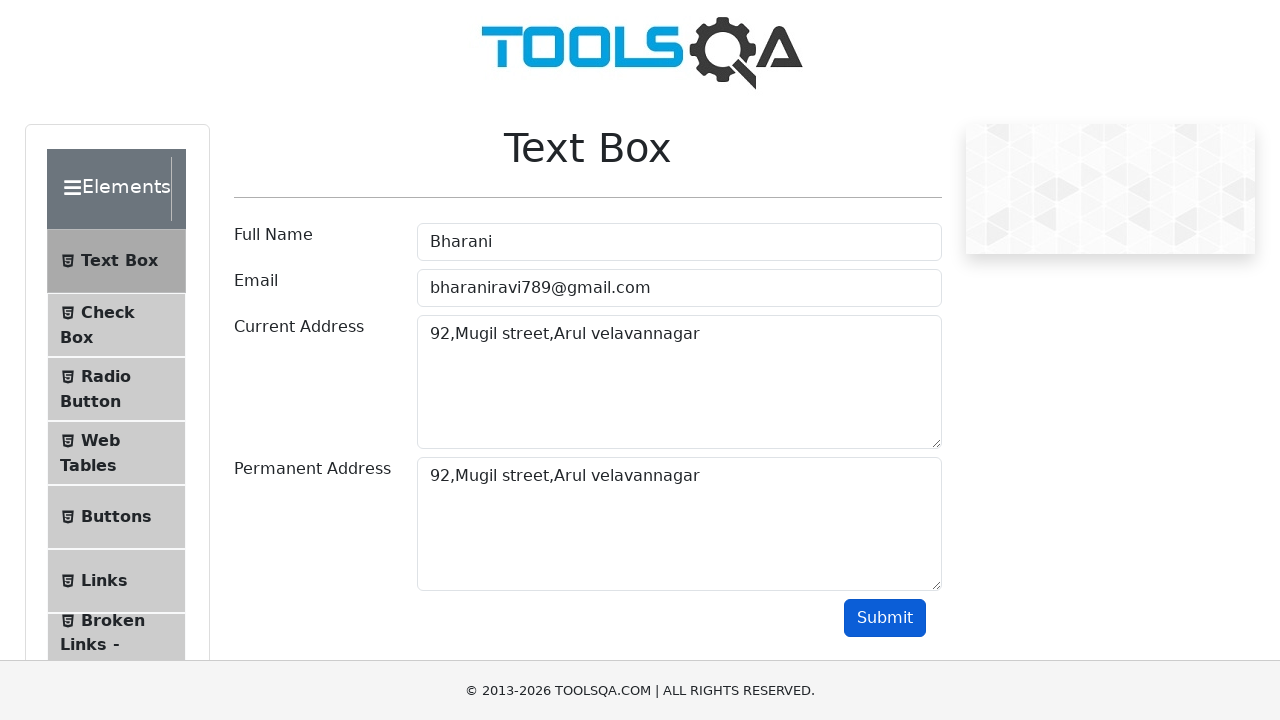